Tests the text box form on DemoQA by filling in a name field and submitting the form

Starting URL: https://demoqa.com/text-box

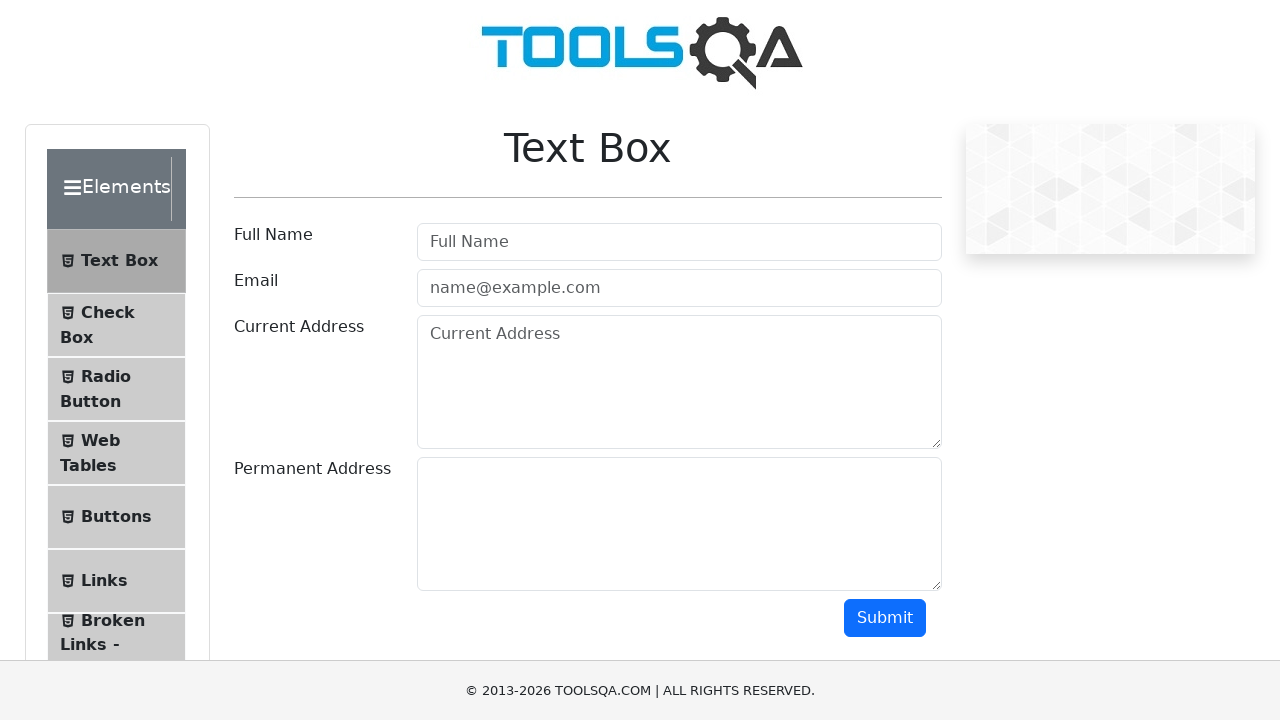

Filled name field with 'Zarko' on input#userName
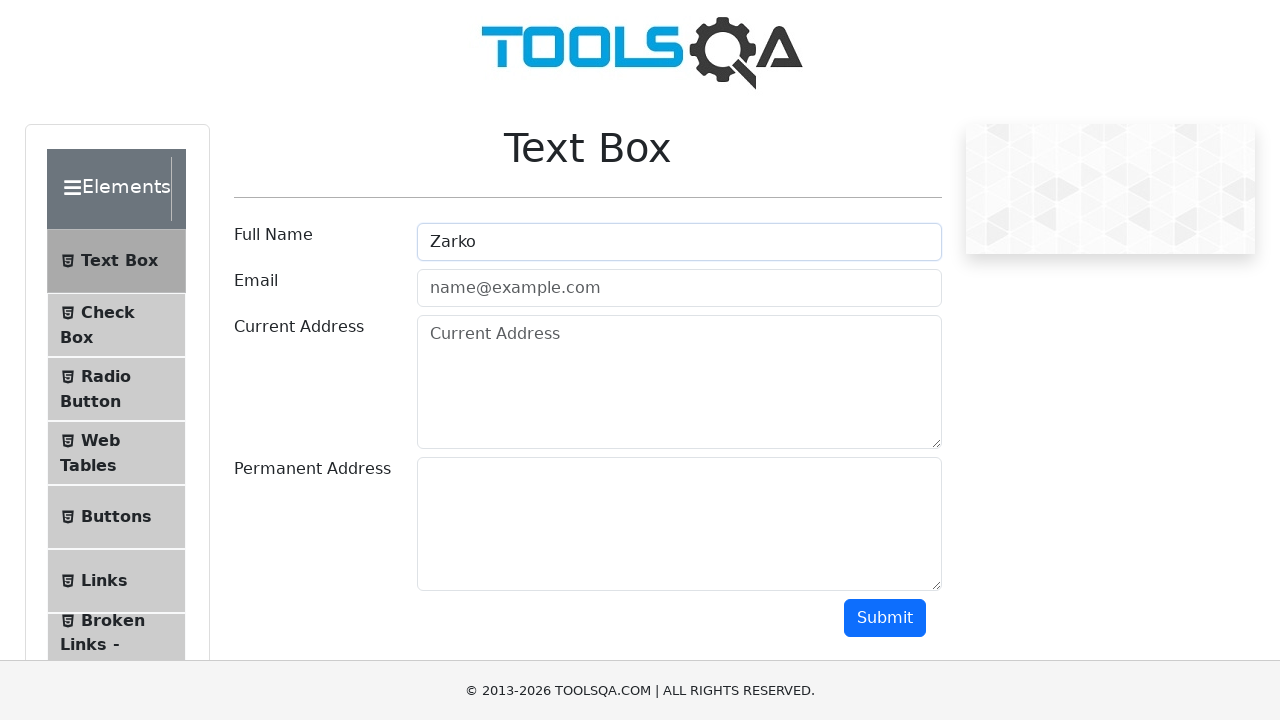

Clicked submit button to submit the form at (885, 618) on button#submit
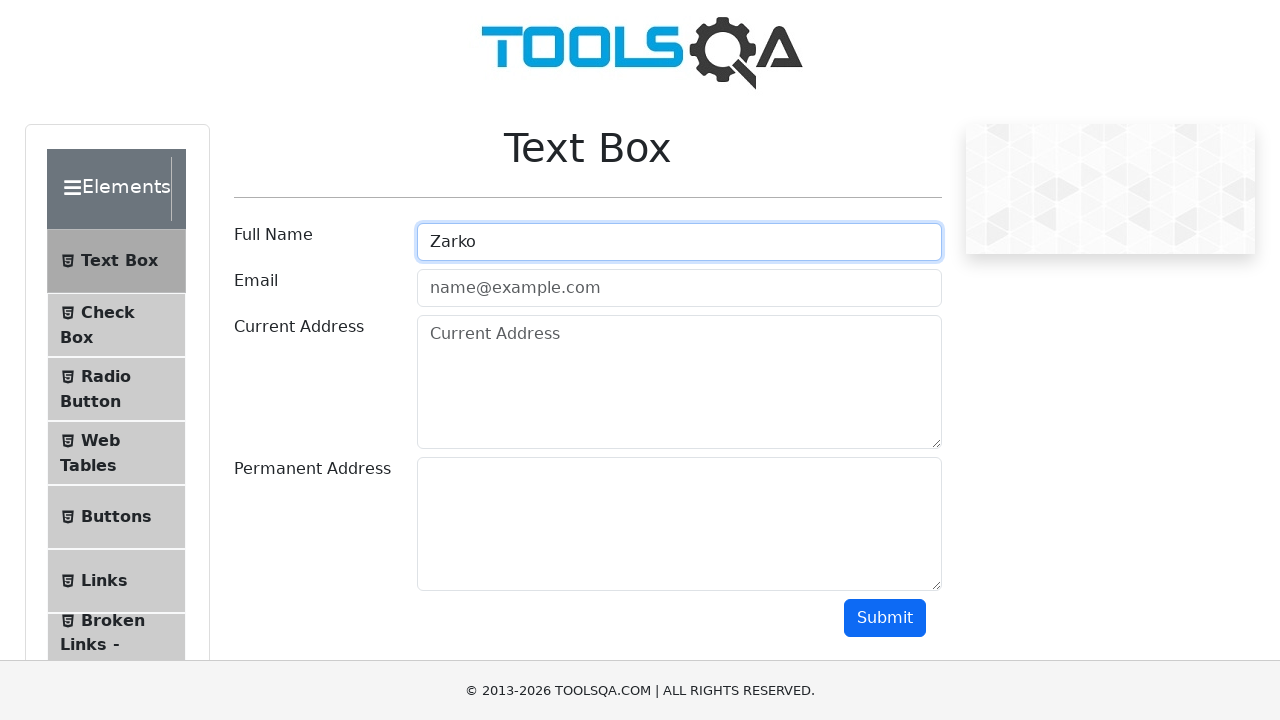

Waited 1 second for form submission to complete
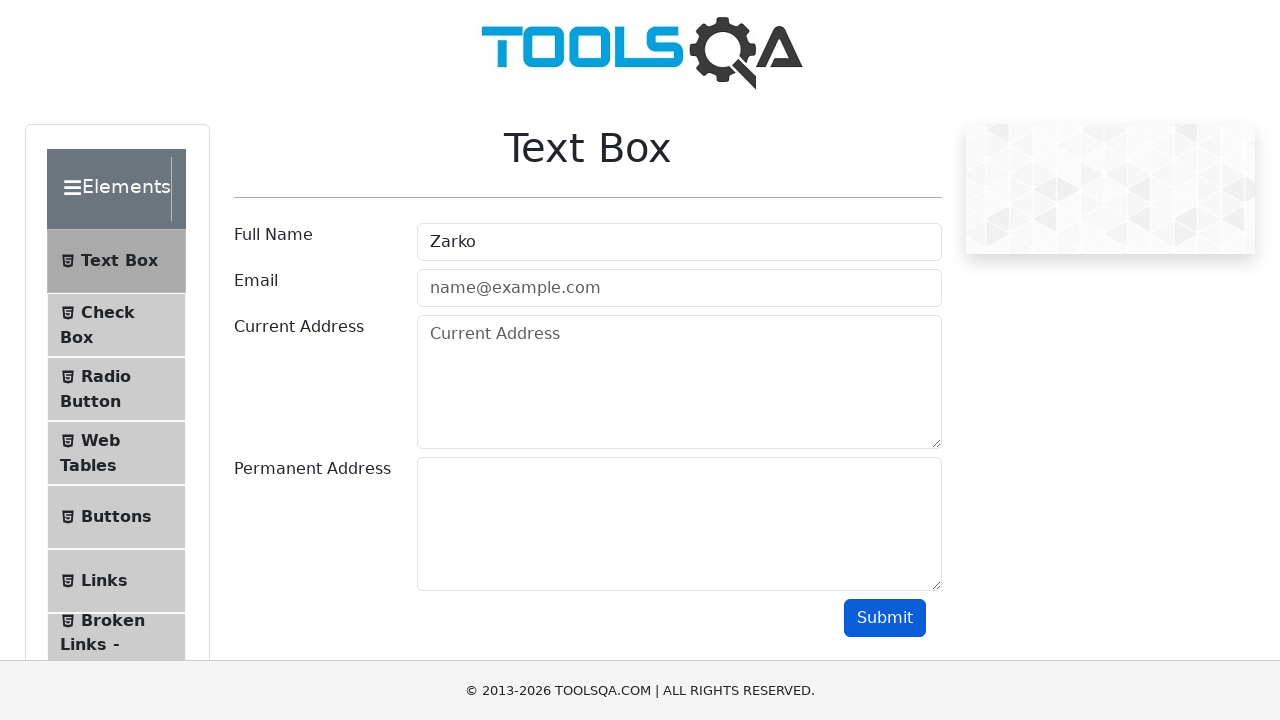

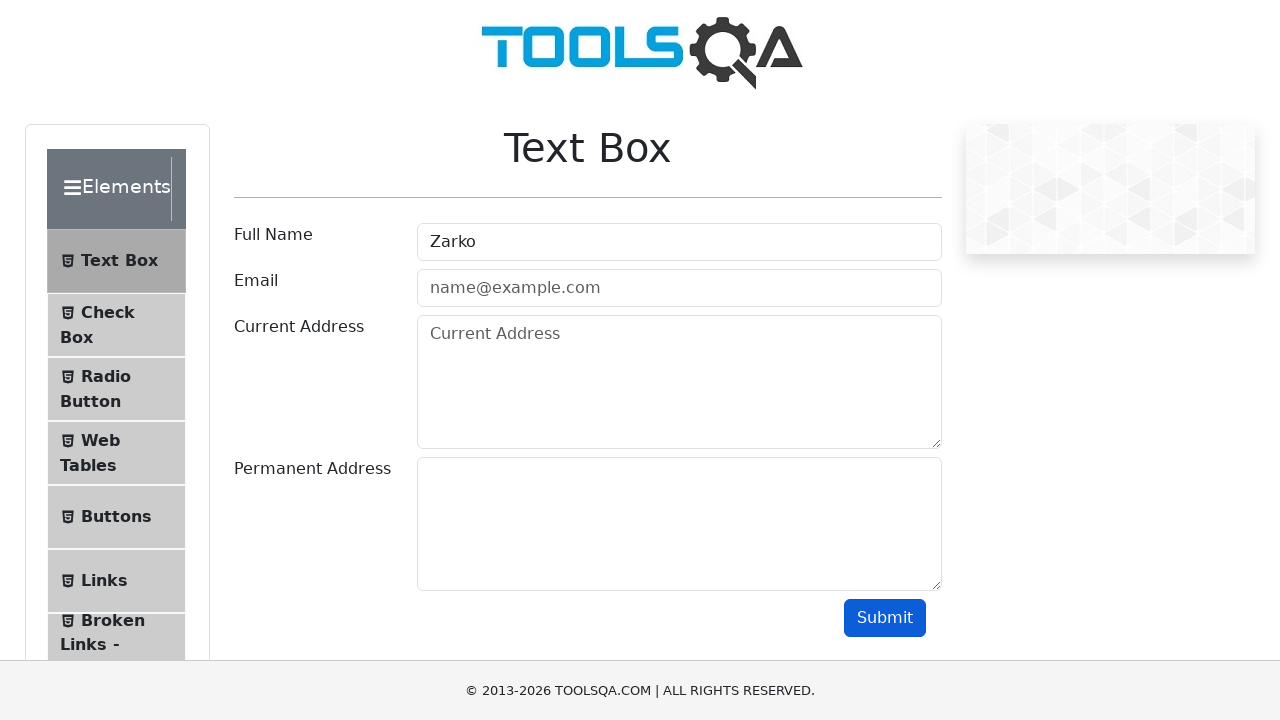